Navigates to Playwright documentation site, clicks the "Get started" link, and verifies the Installation heading is visible

Starting URL: https://playwright.dev/

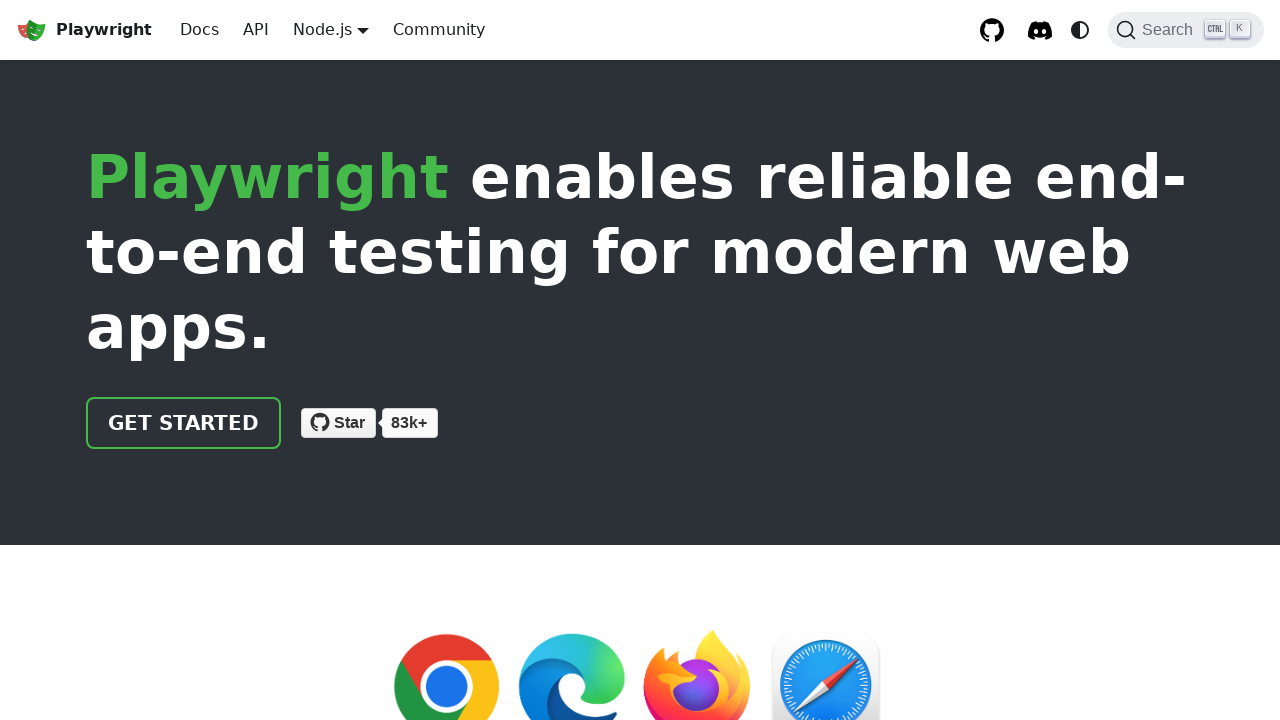

Clicked 'Get started' link on Playwright documentation site at (184, 423) on internal:role=link[name="Get started"i]
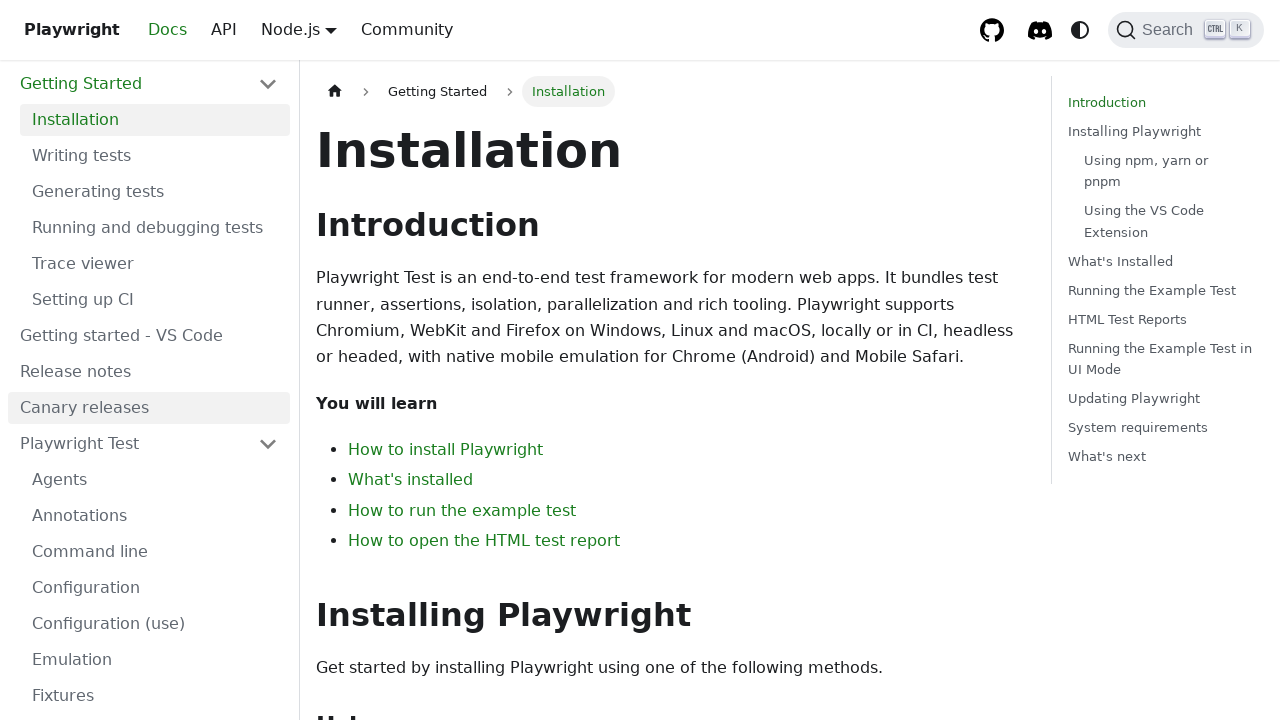

Installation heading is now visible
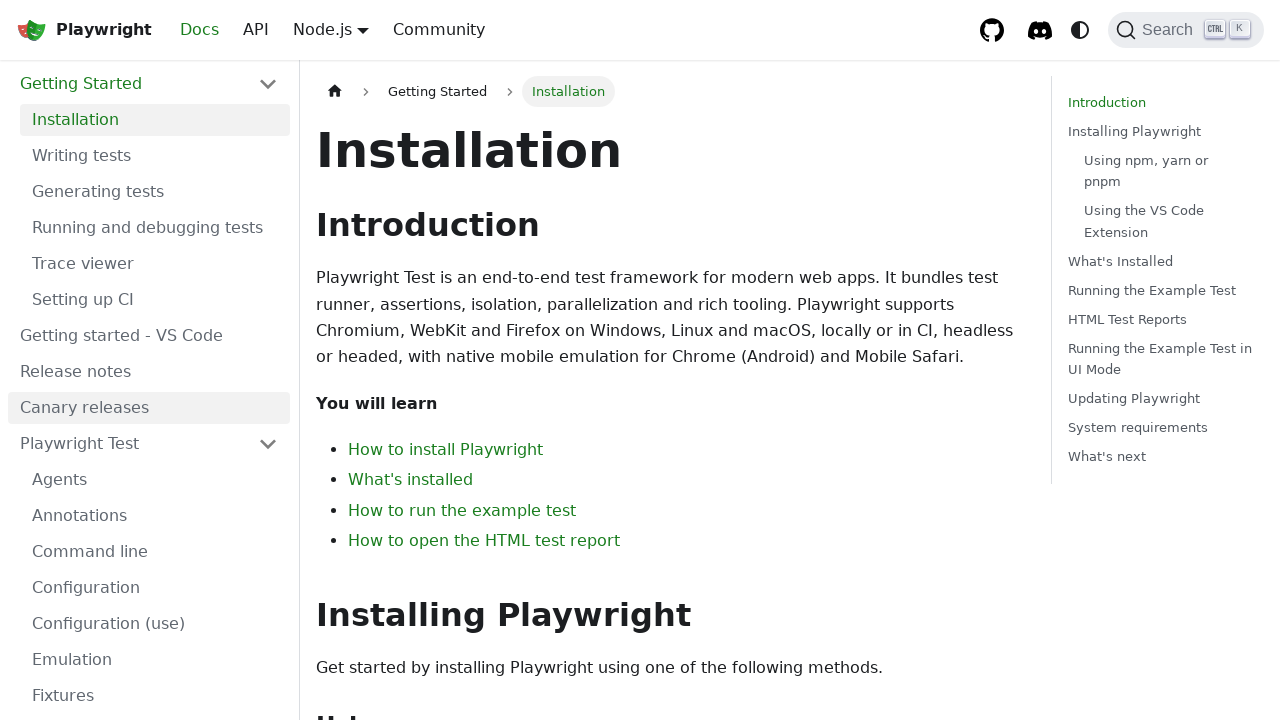

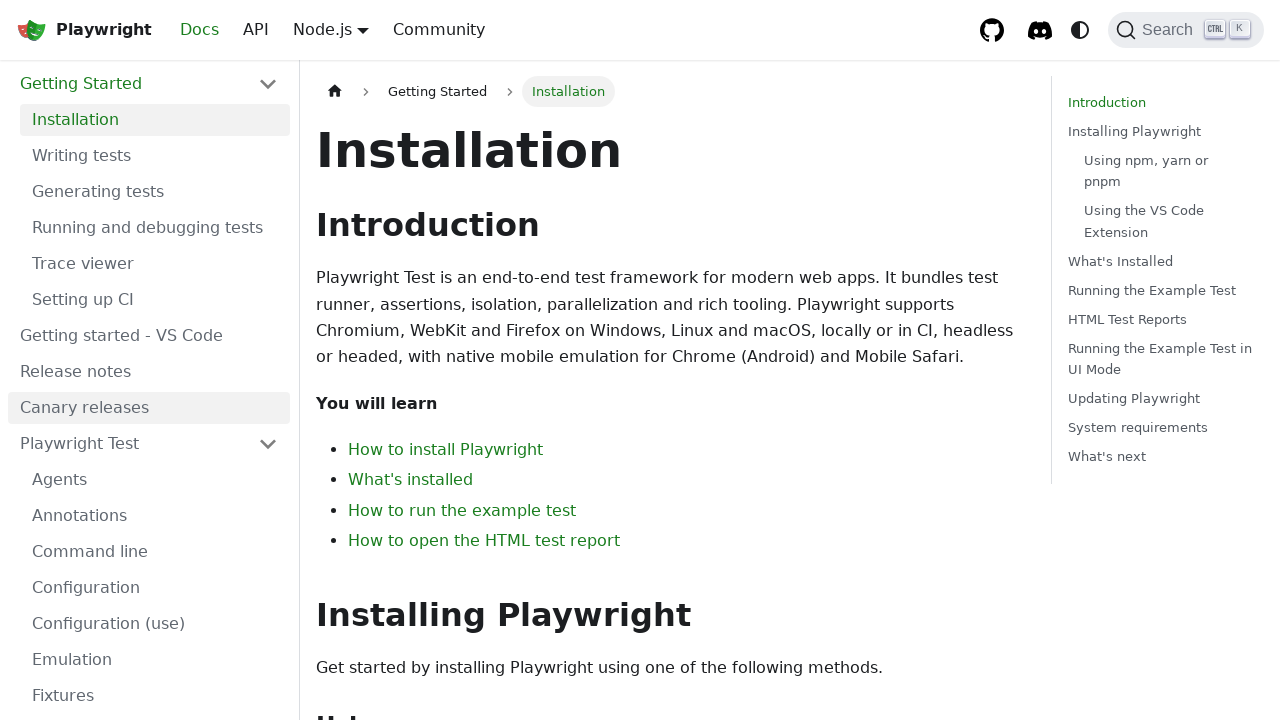